Tests key press detection by sending a TAB key to an input field and verifying the result message

Starting URL: https://the-internet.herokuapp.com/key_presses

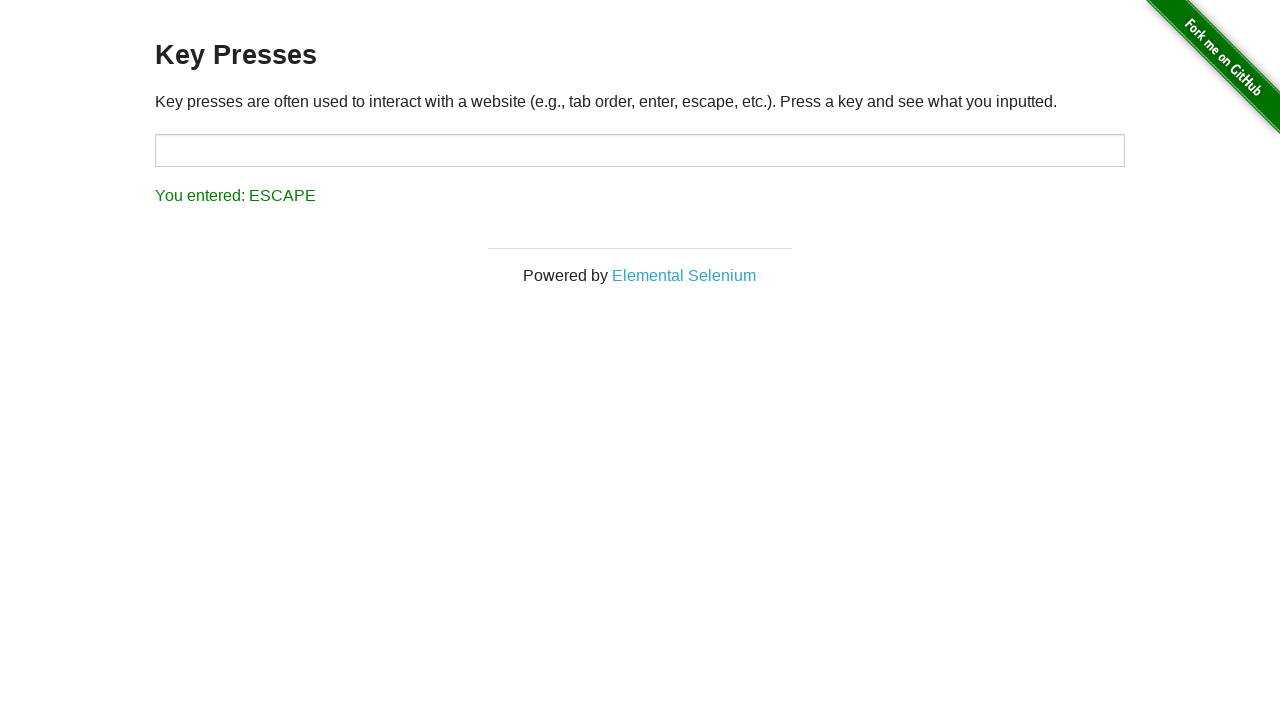

Clicked on the target input field at (640, 150) on #target
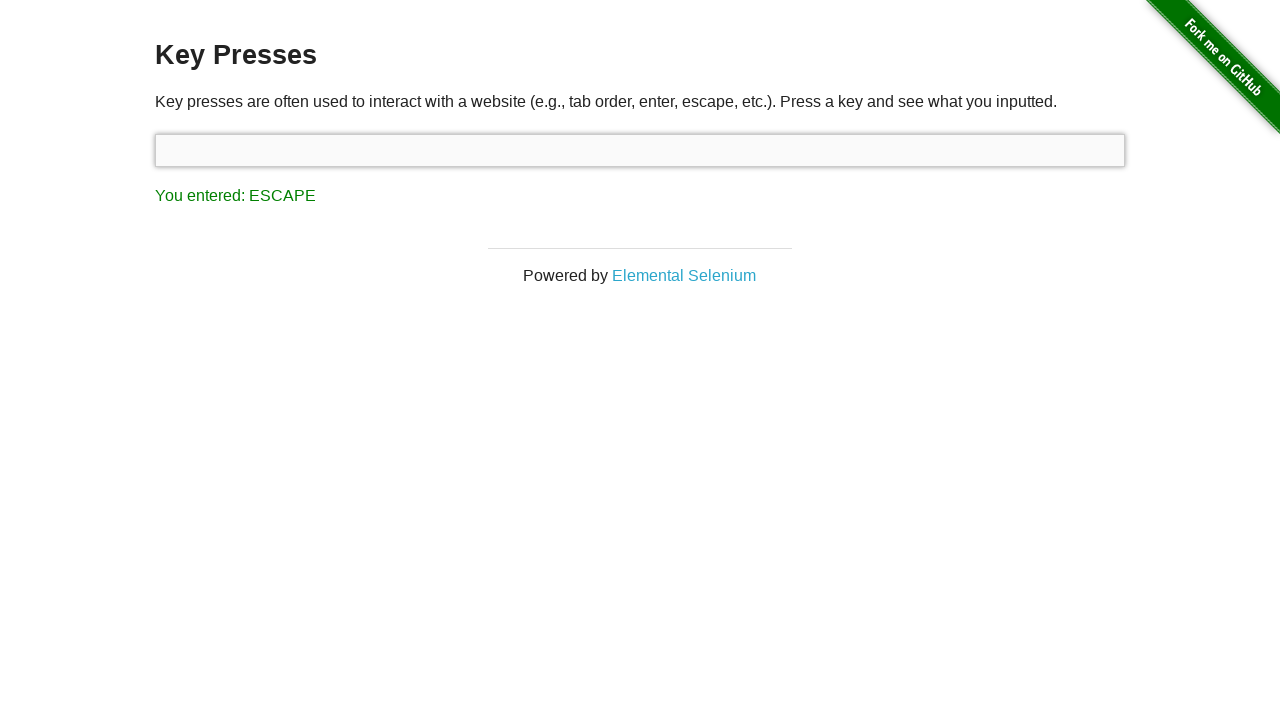

Pressed TAB key on the target input field on #target
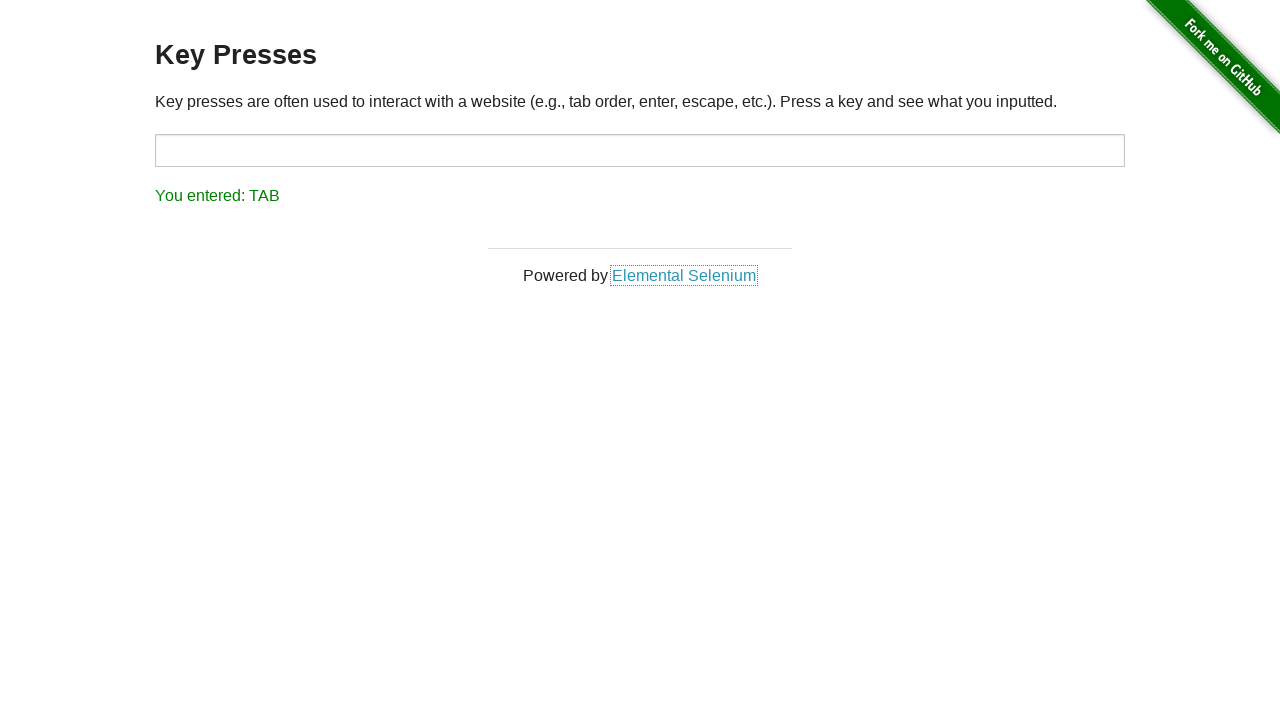

Result message appeared after TAB key press
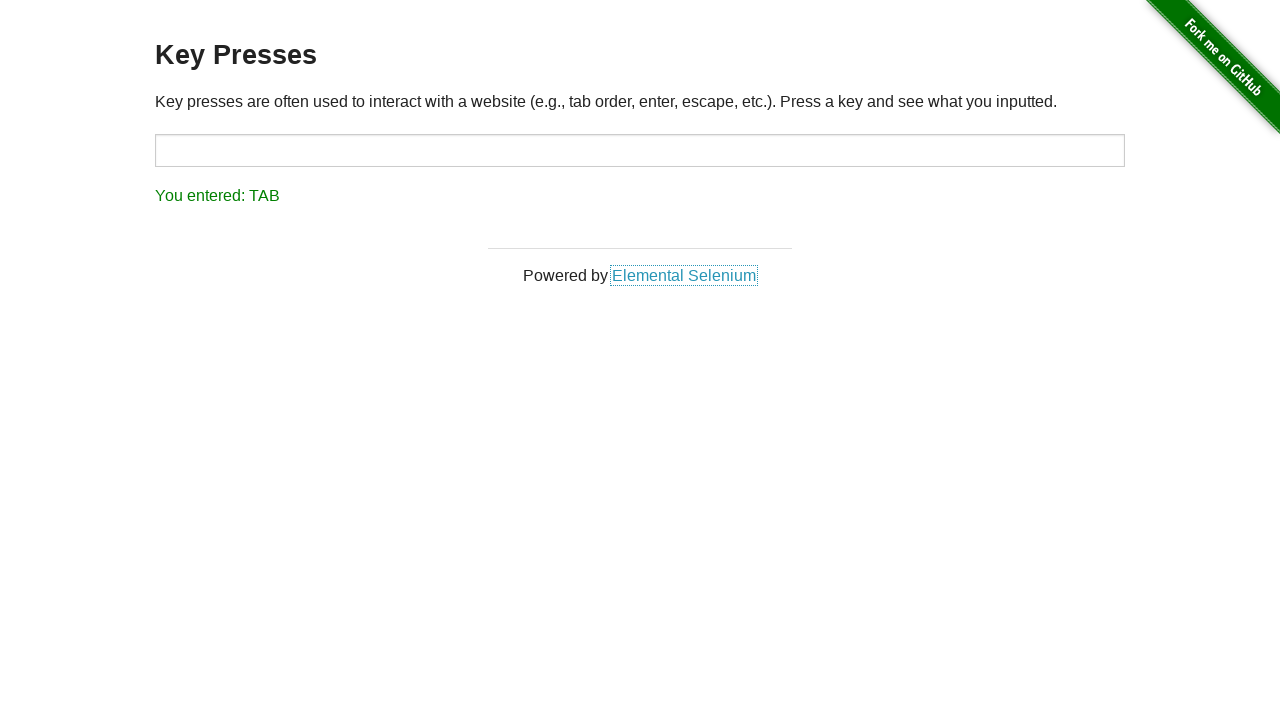

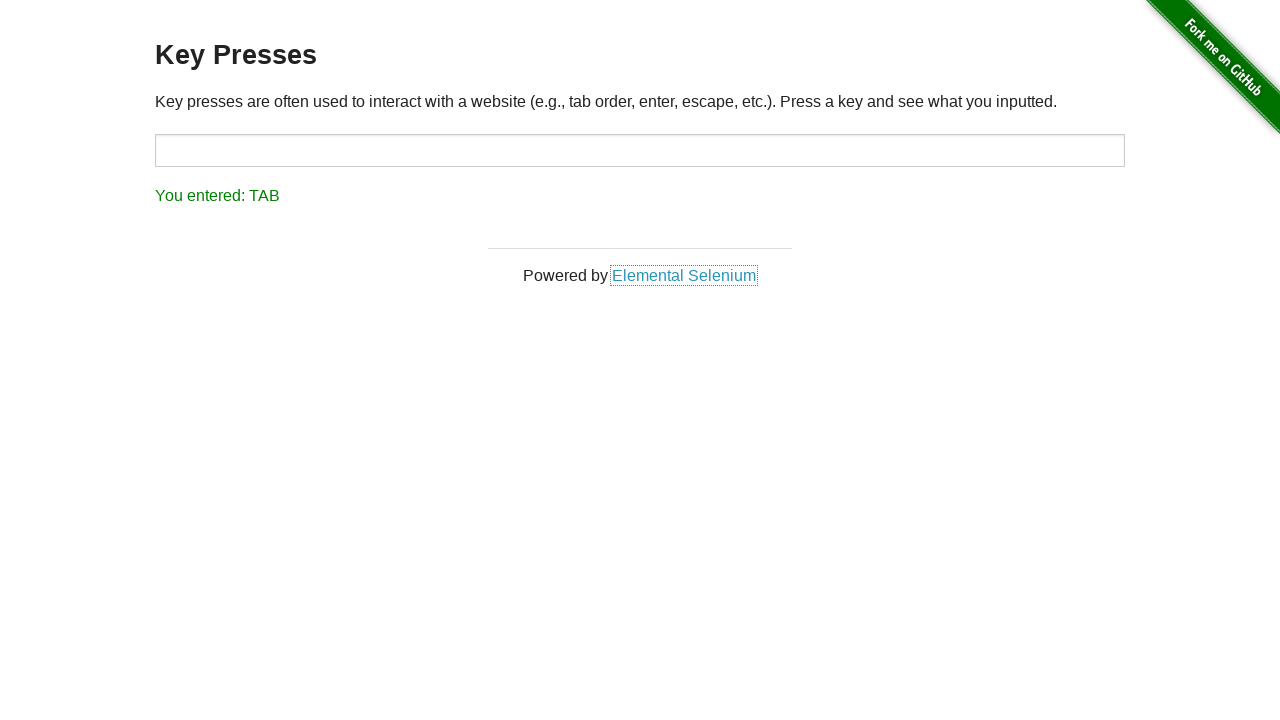